Navigates to the One Piece card game activities page, waits for activity listings to load, then navigates to an activity detail page to verify content loads correctly.

Starting URL: https://onepiece-cardgame.cn/activity

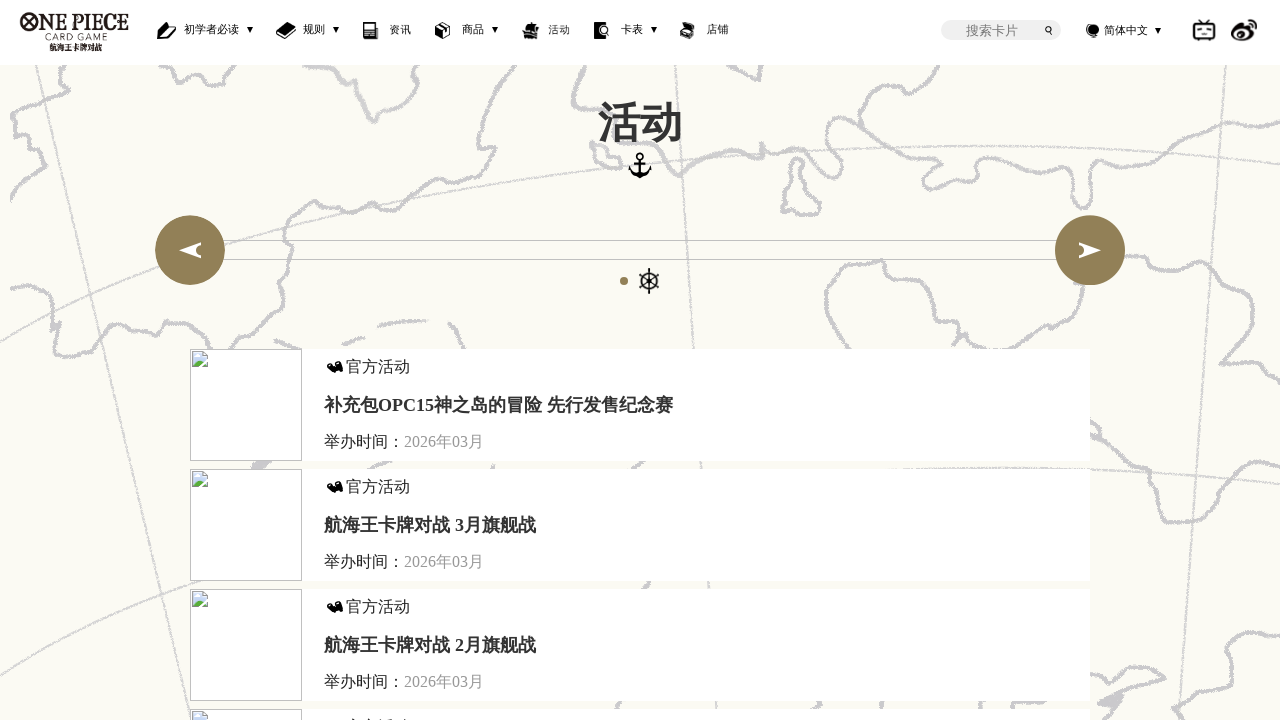

Waited for activities list to load on the activities page
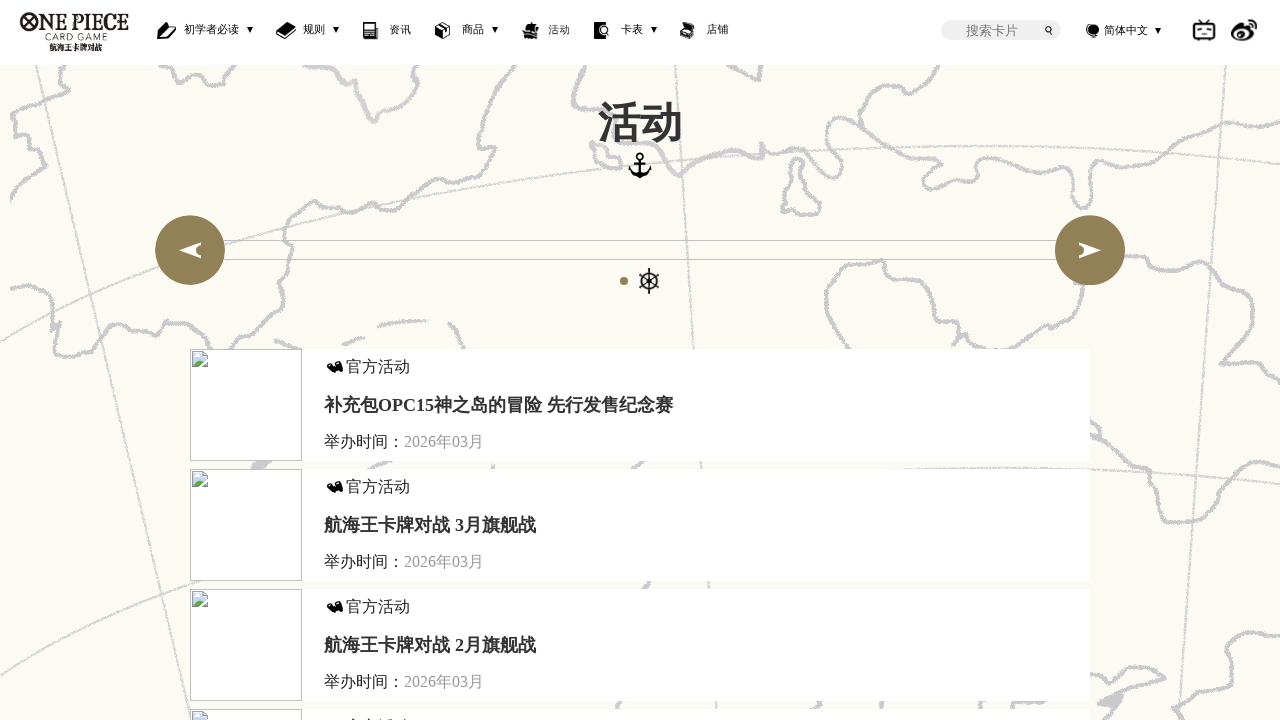

Waited for individual activity items to be visible
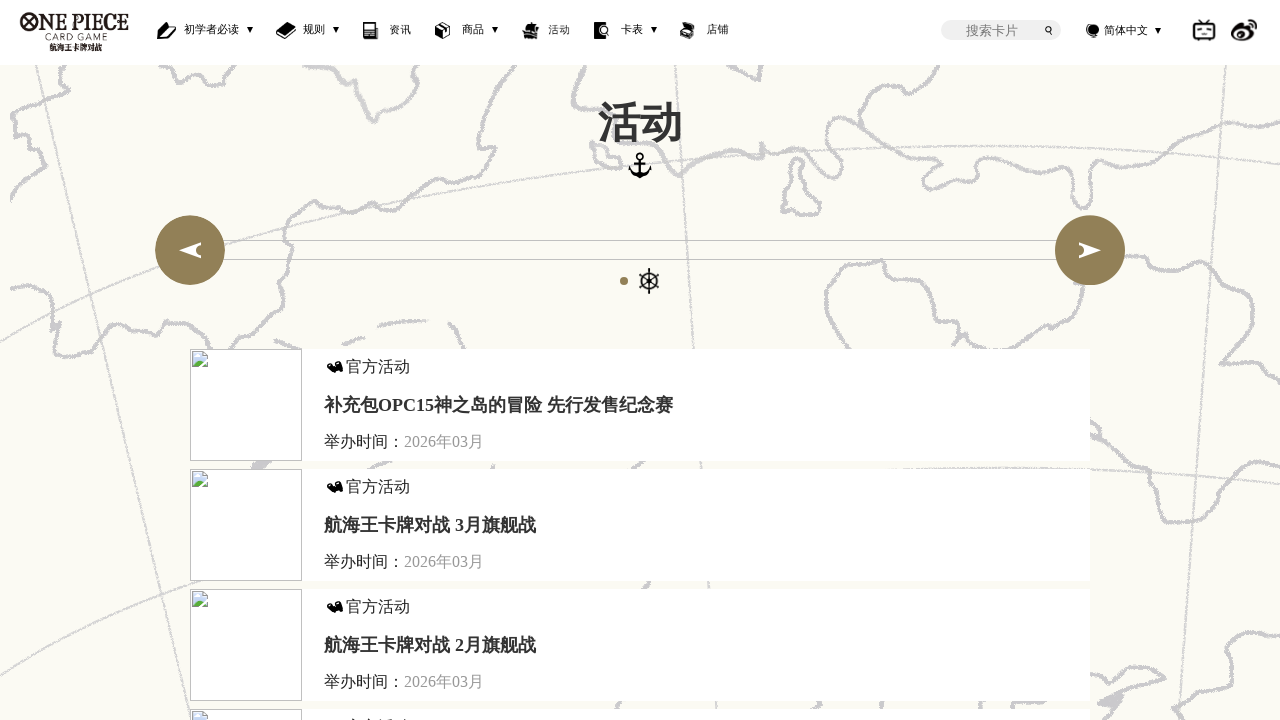

Navigated to activity detail page for activity ID 12
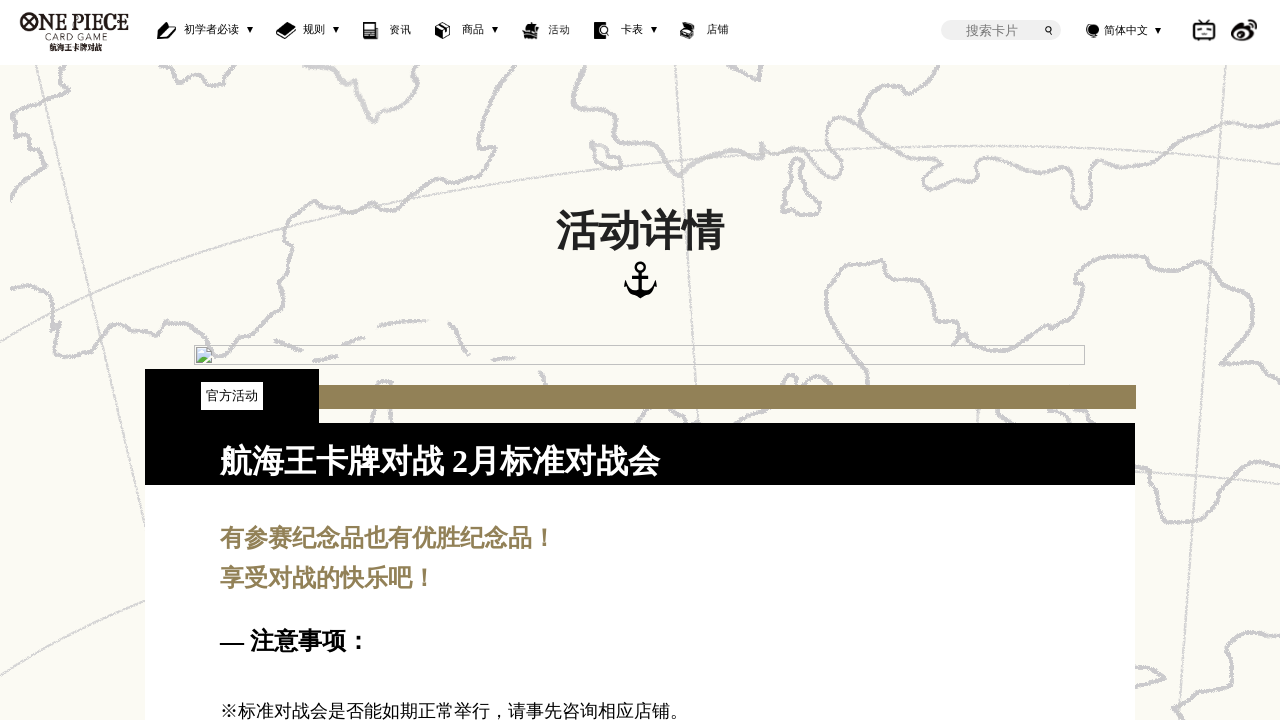

Waited for activity detail content to load
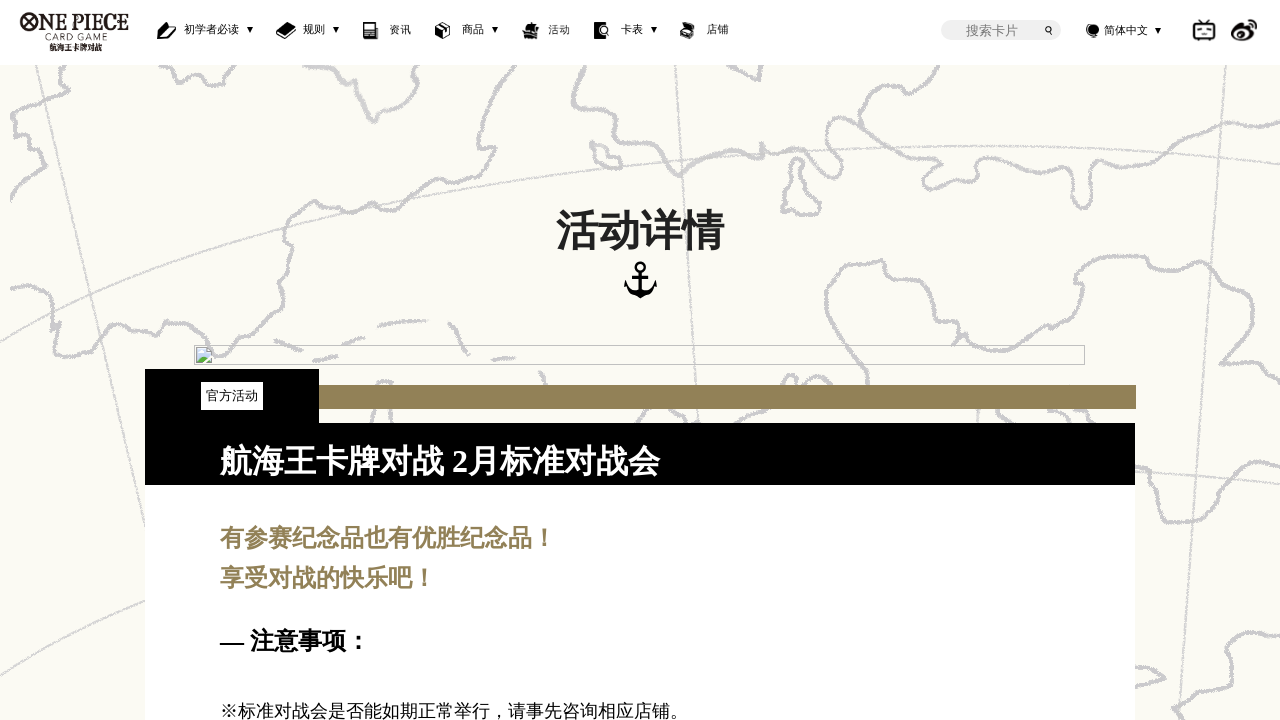

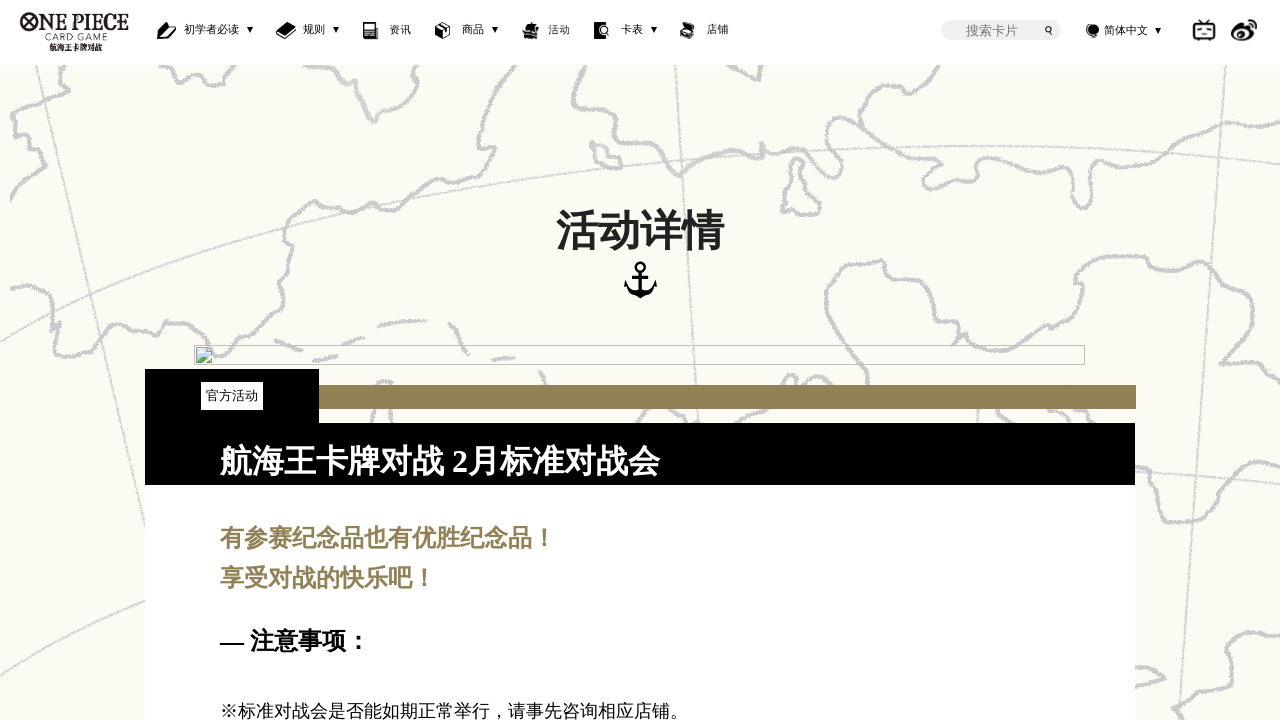